Navigates to a blog page and fills an input field with a search term

Starting URL: https://www.walissonsilva.com/blog

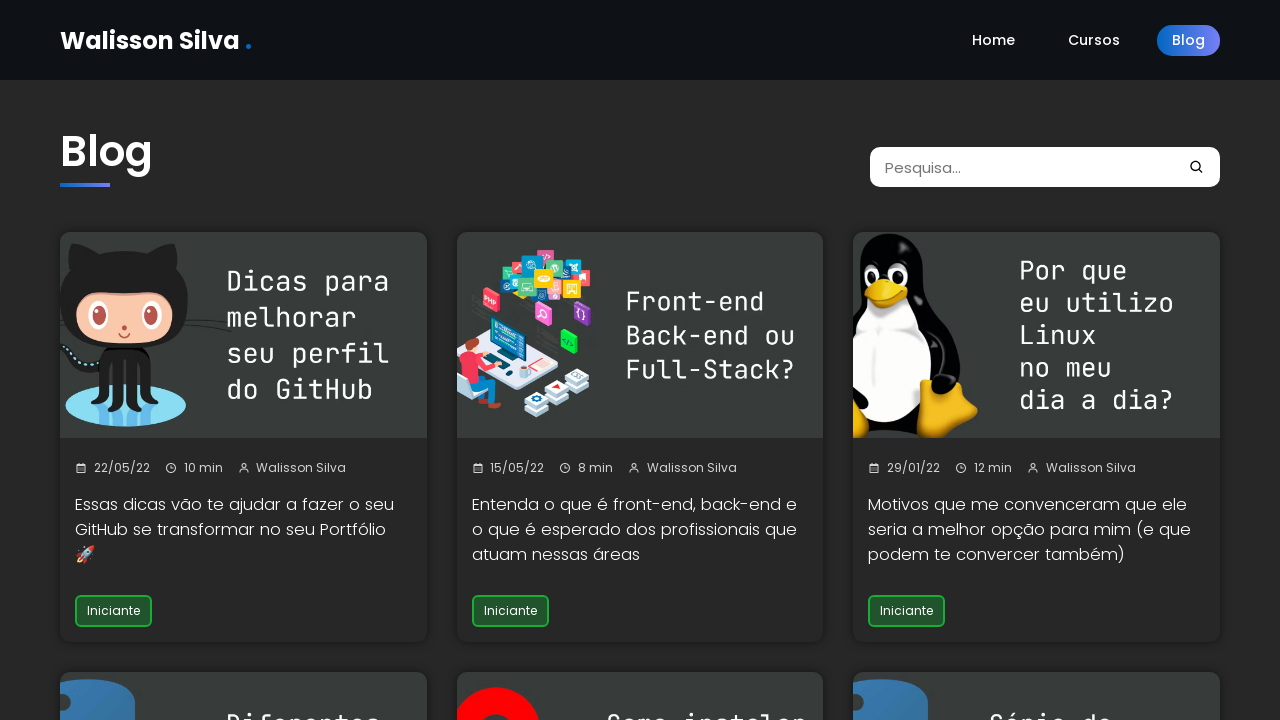

Waited for page to reach domcontentloaded state
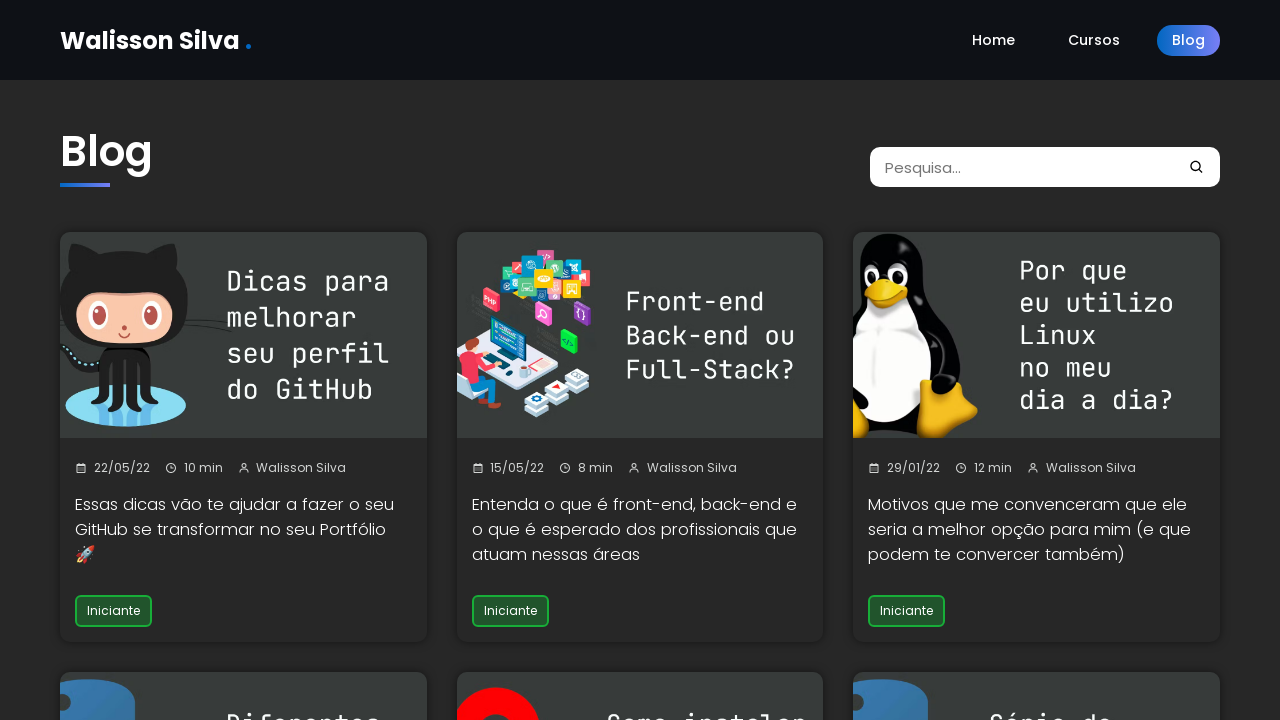

Filled input field with search term 'data' on input
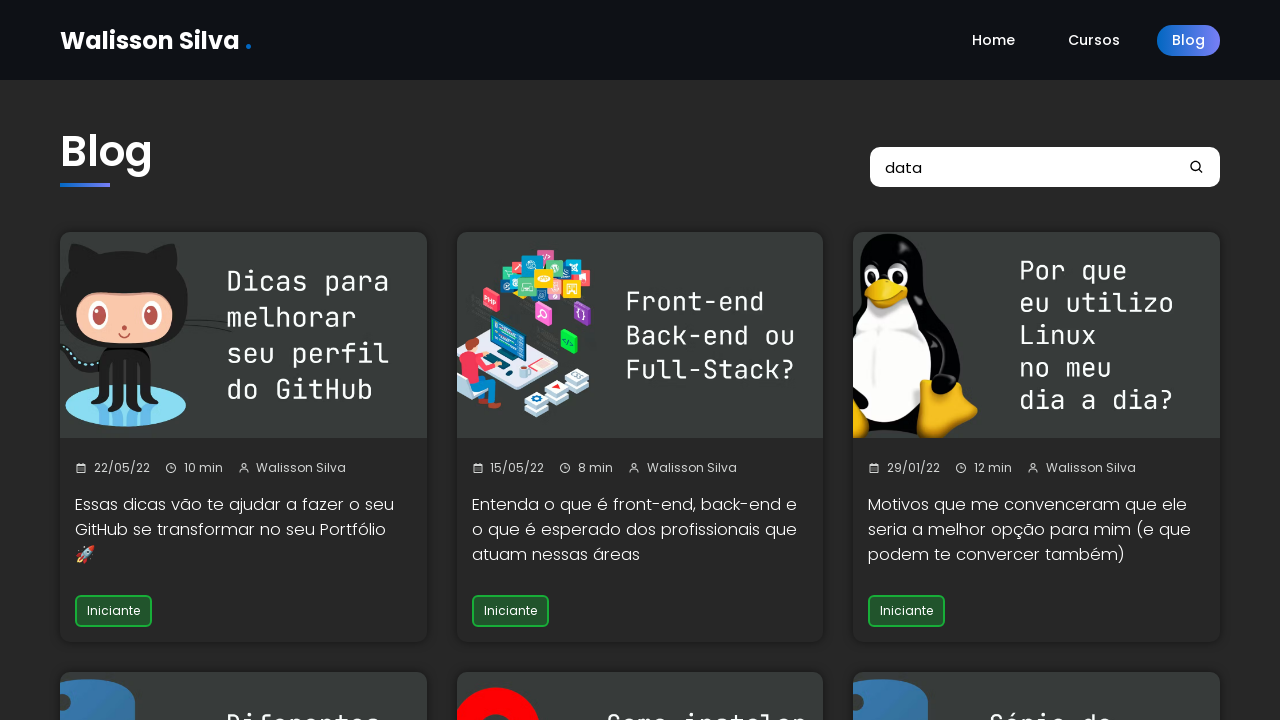

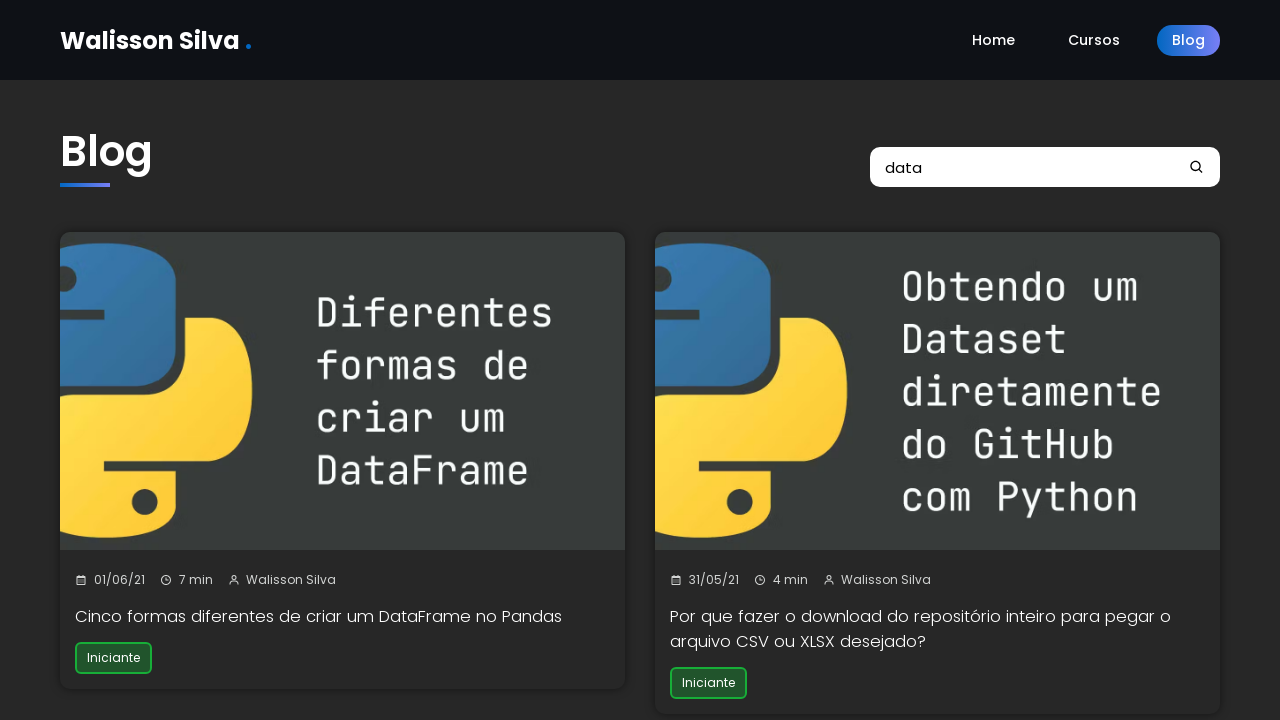